Tests page scrolling functionality by scrolling down to the bottom of the page and then back up to the top

Starting URL: https://demoqa.com/buttons

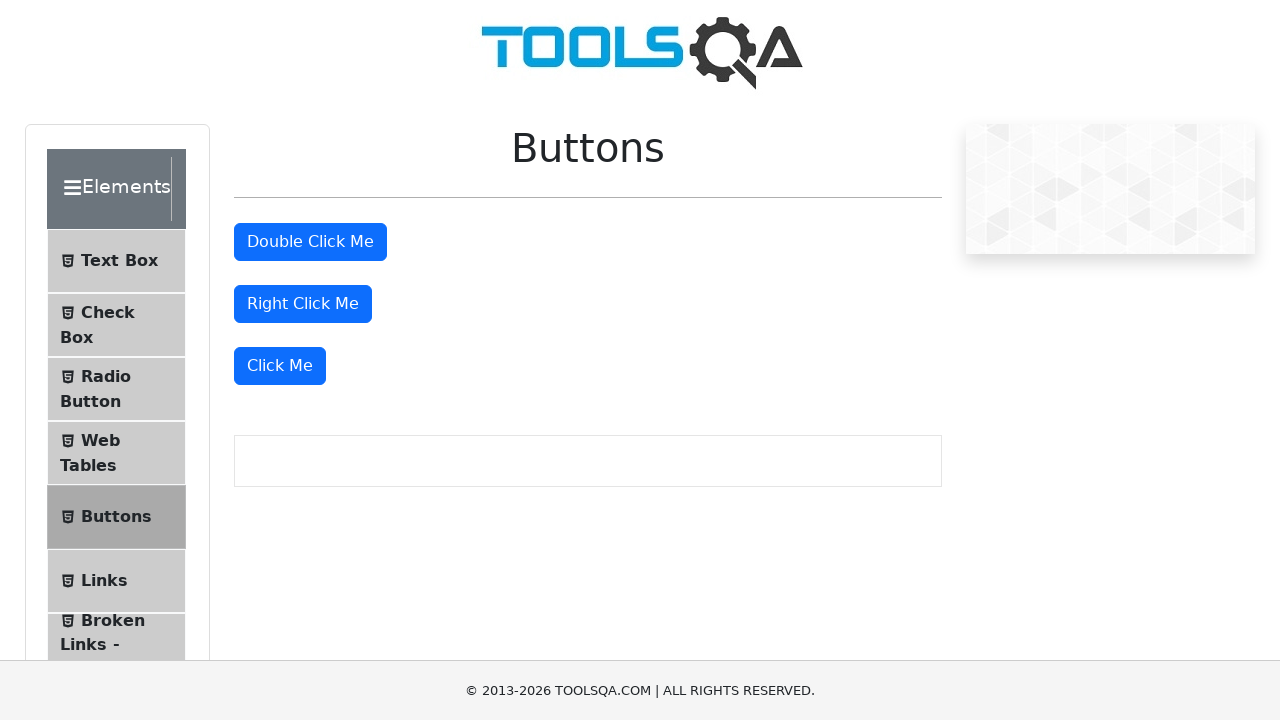

Scrolled down to bottom of page
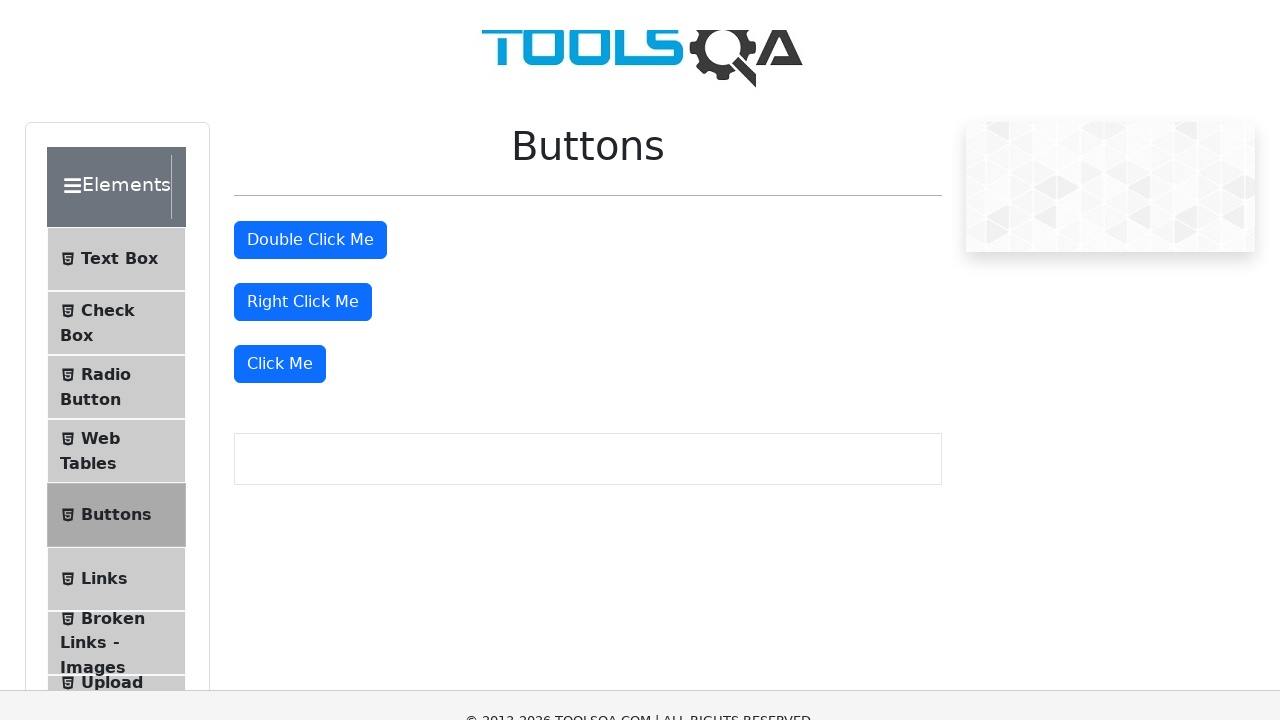

Waited 3 seconds for page content to settle
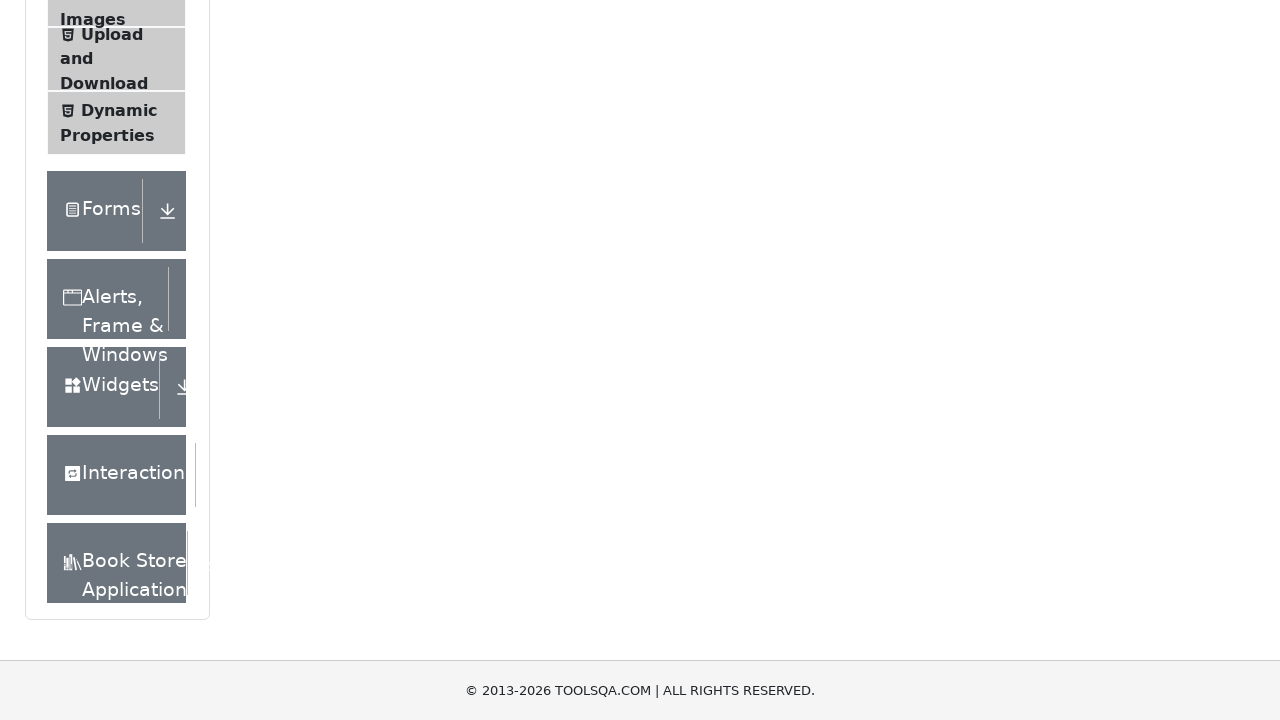

Scrolled back up to top of page
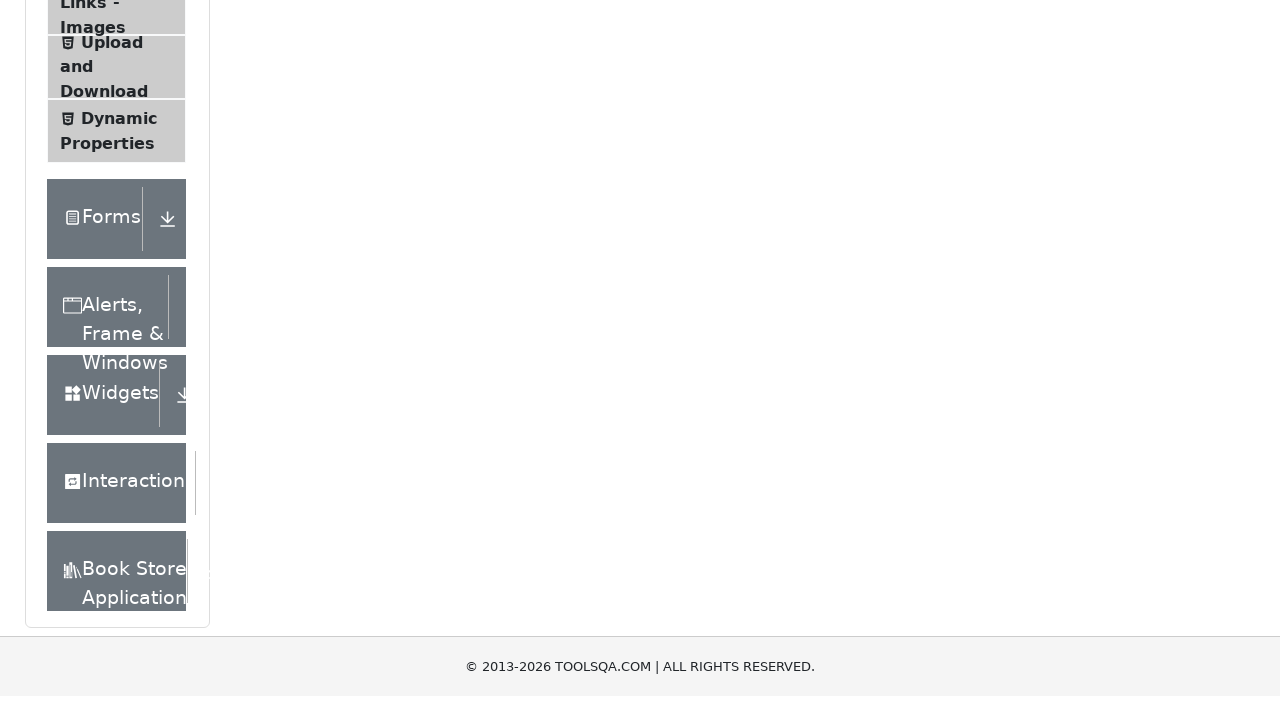

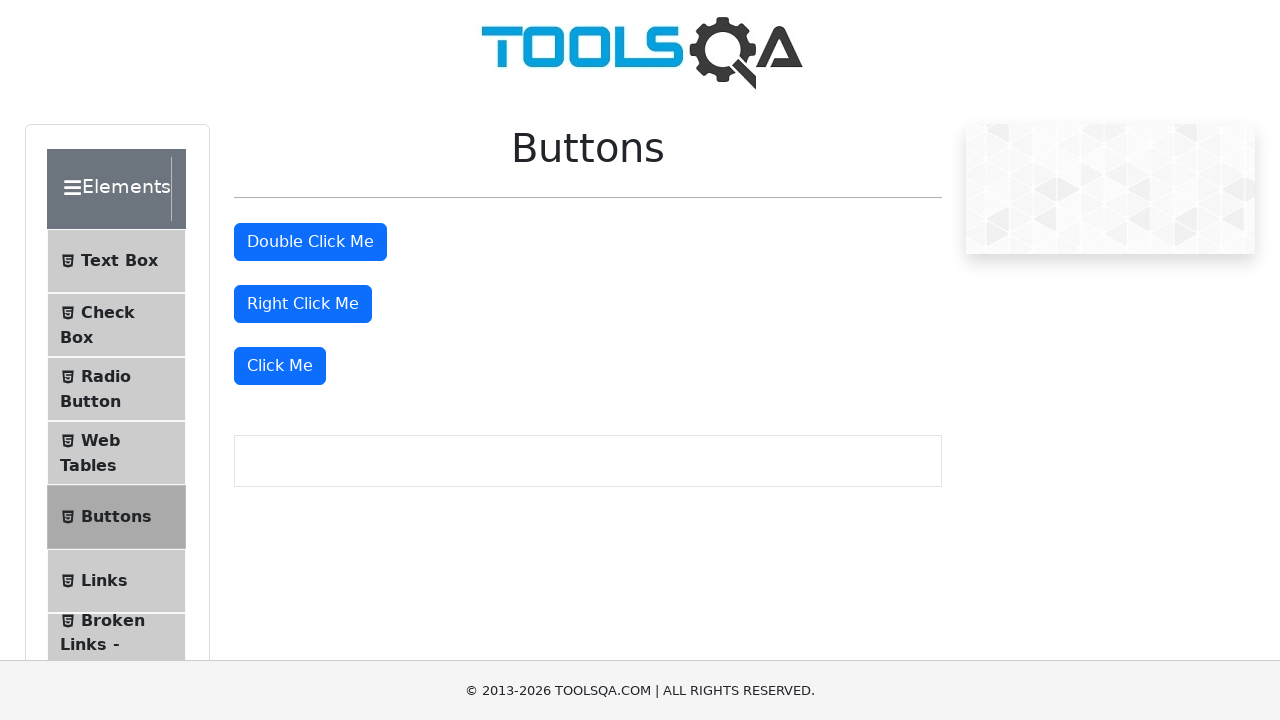